Tests a todo list application by adding multiple tasks through the input field and add button, simulating a user creating a task list.

Starting URL: https://training-support.net/webelements/todo-list

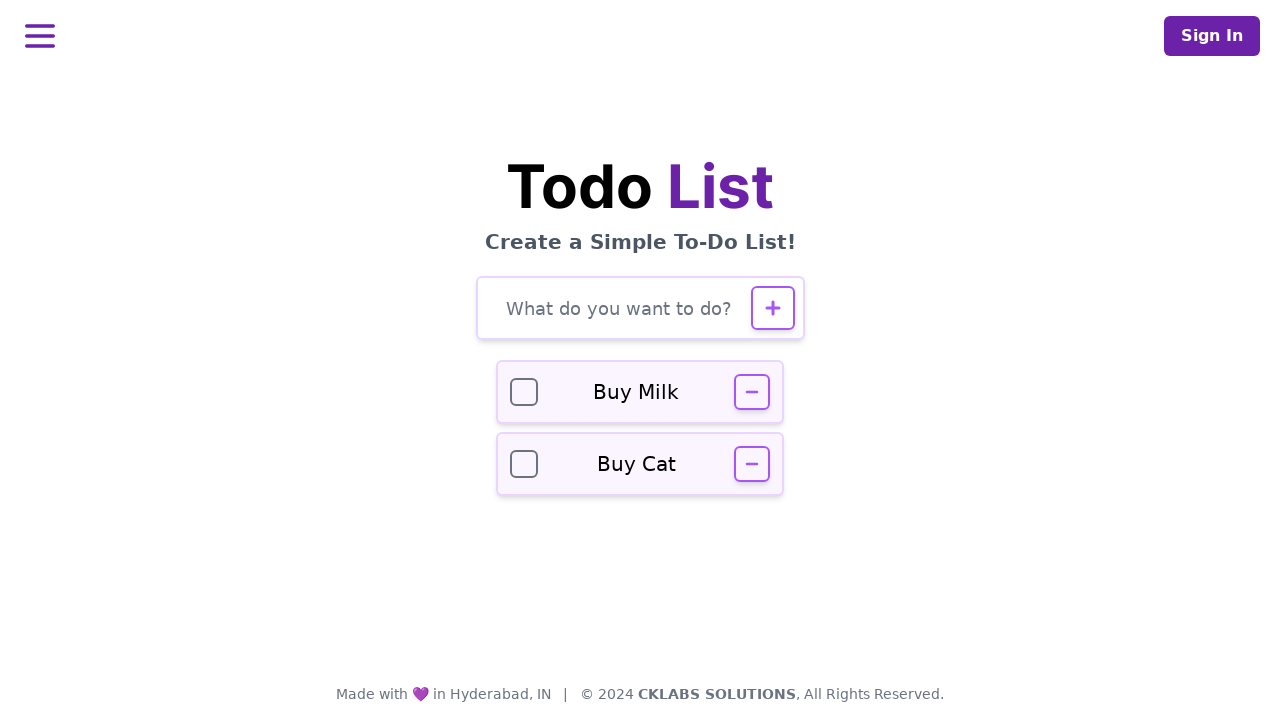

Filled todo input field with 'Buy groceries' on #todo-input
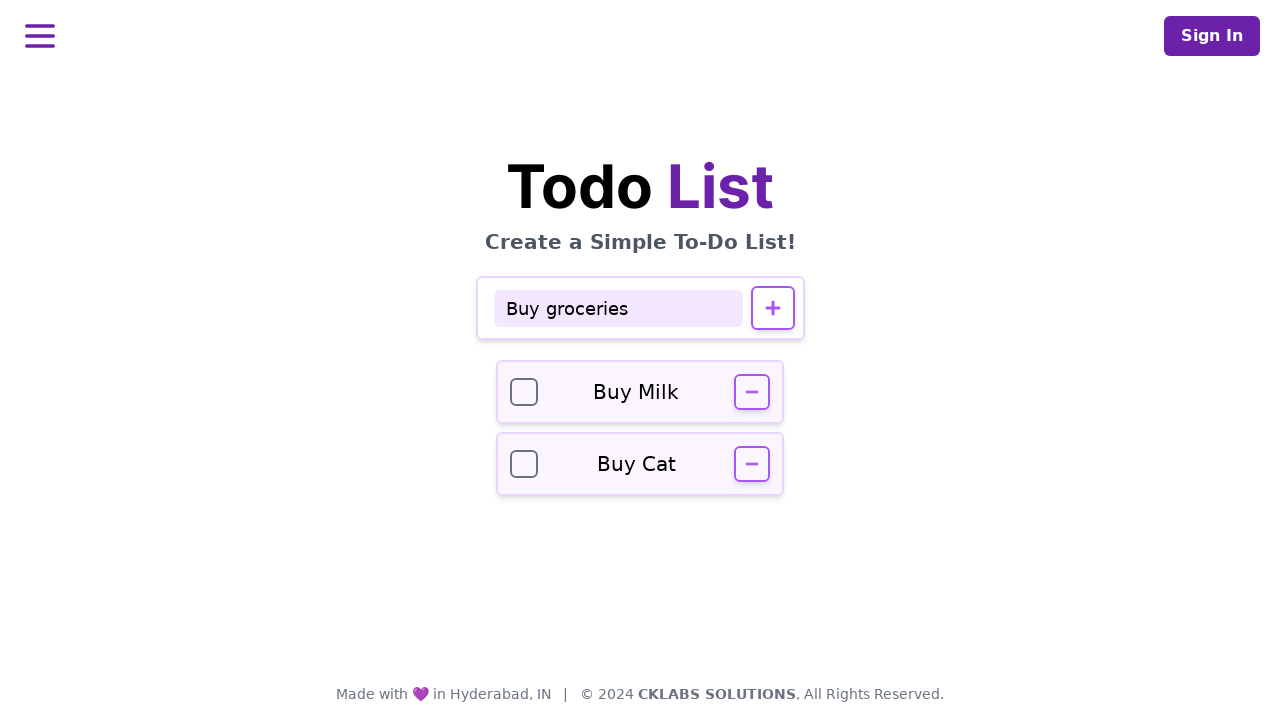

Clicked add button to create task 'Buy groceries' at (772, 308) on #todo-add
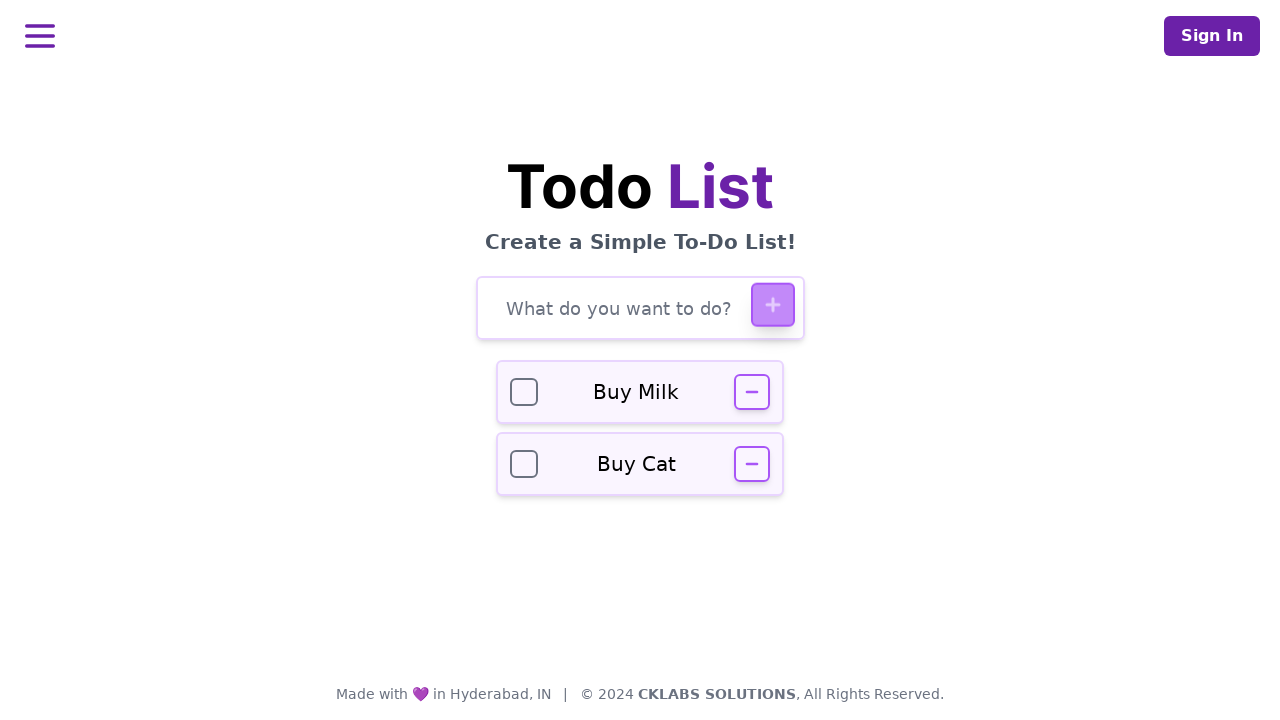

Waited for task 'Buy groceries' to be added to the list
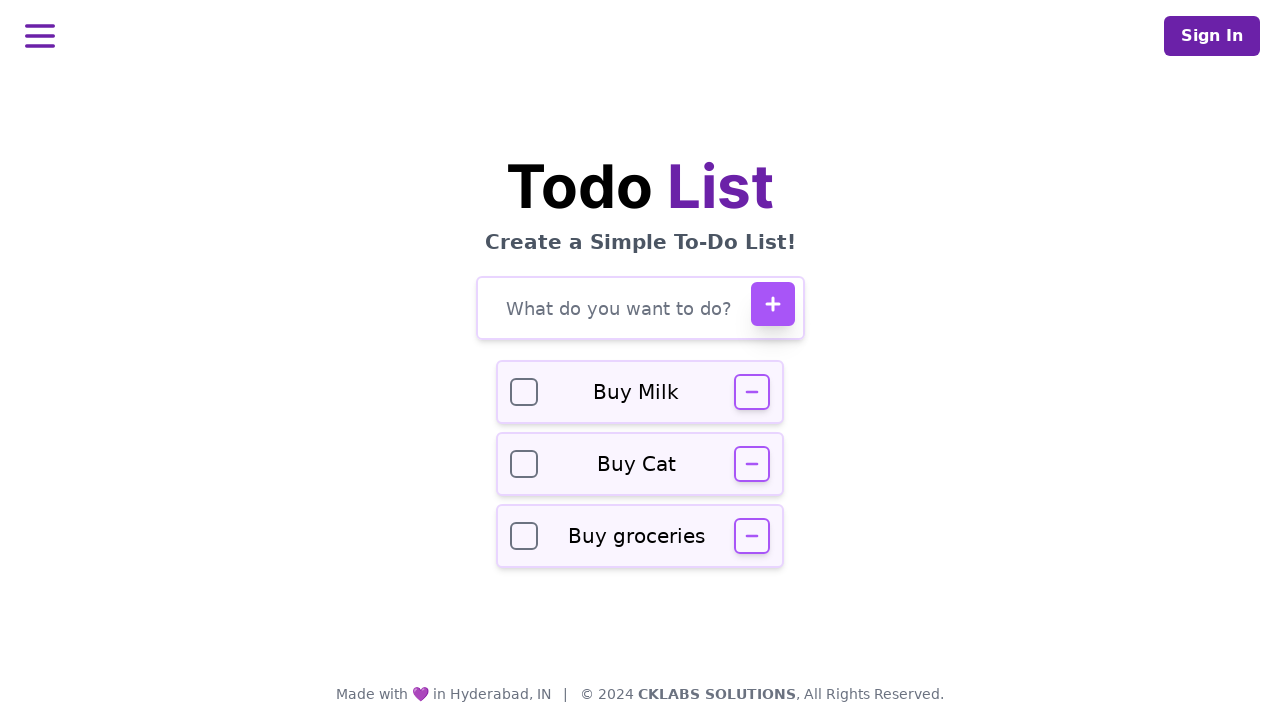

Filled todo input field with 'Finish report' on #todo-input
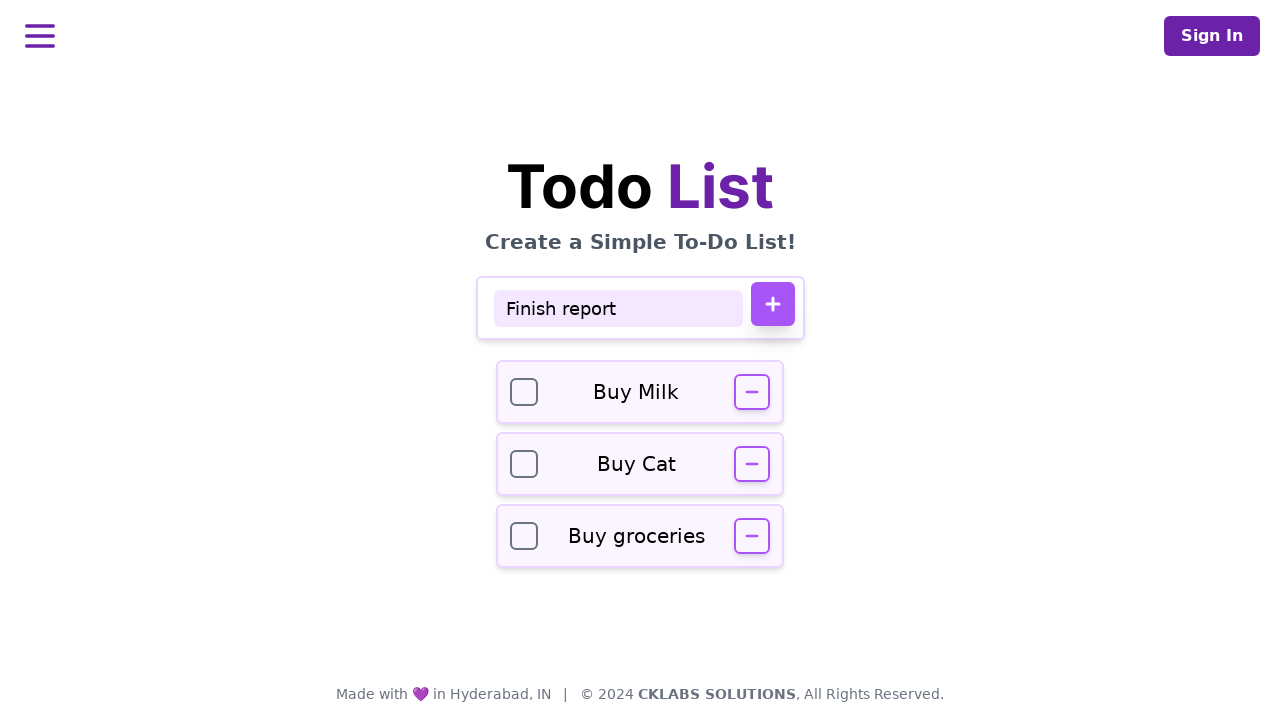

Clicked add button to create task 'Finish report' at (772, 304) on #todo-add
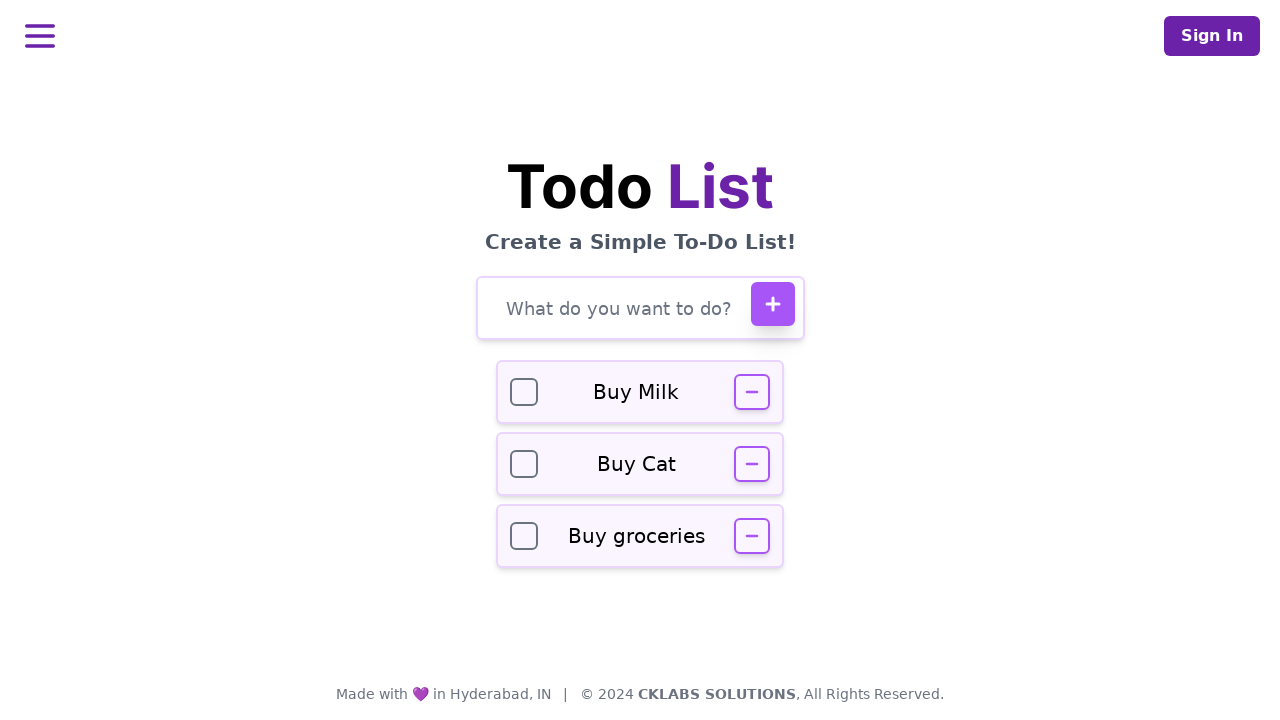

Waited for task 'Finish report' to be added to the list
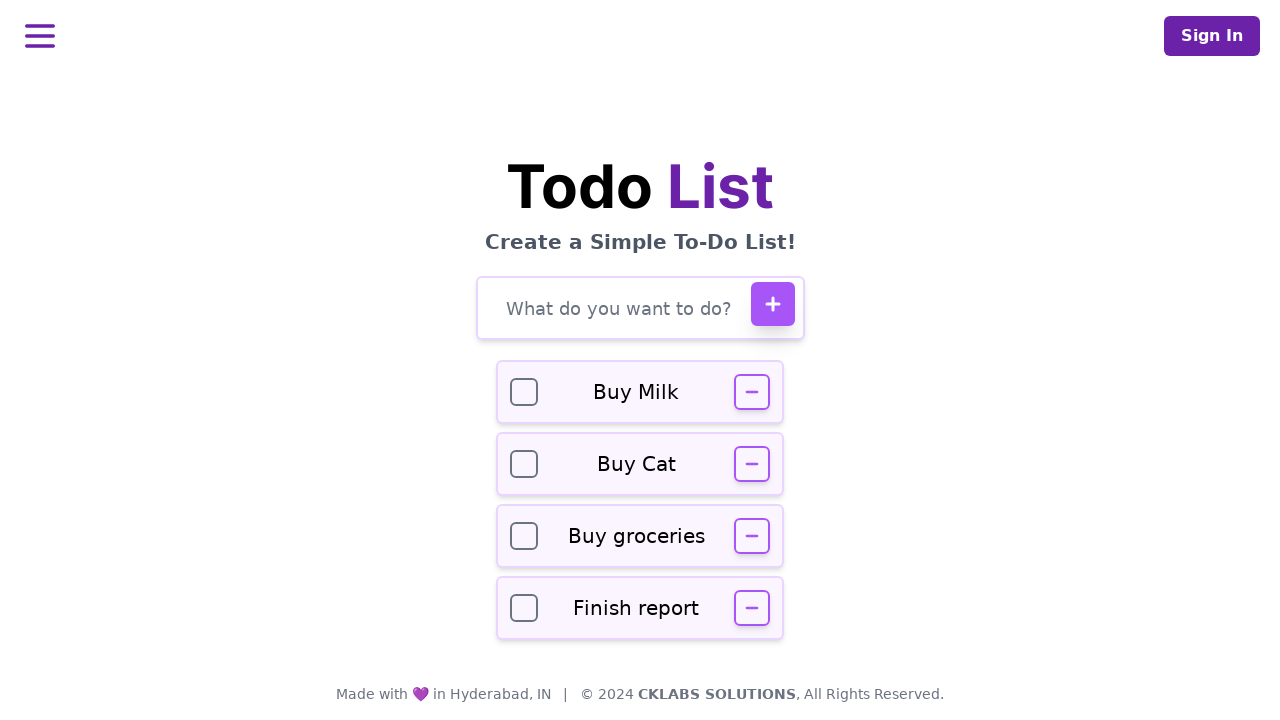

Filled todo input field with 'Call dentist' on #todo-input
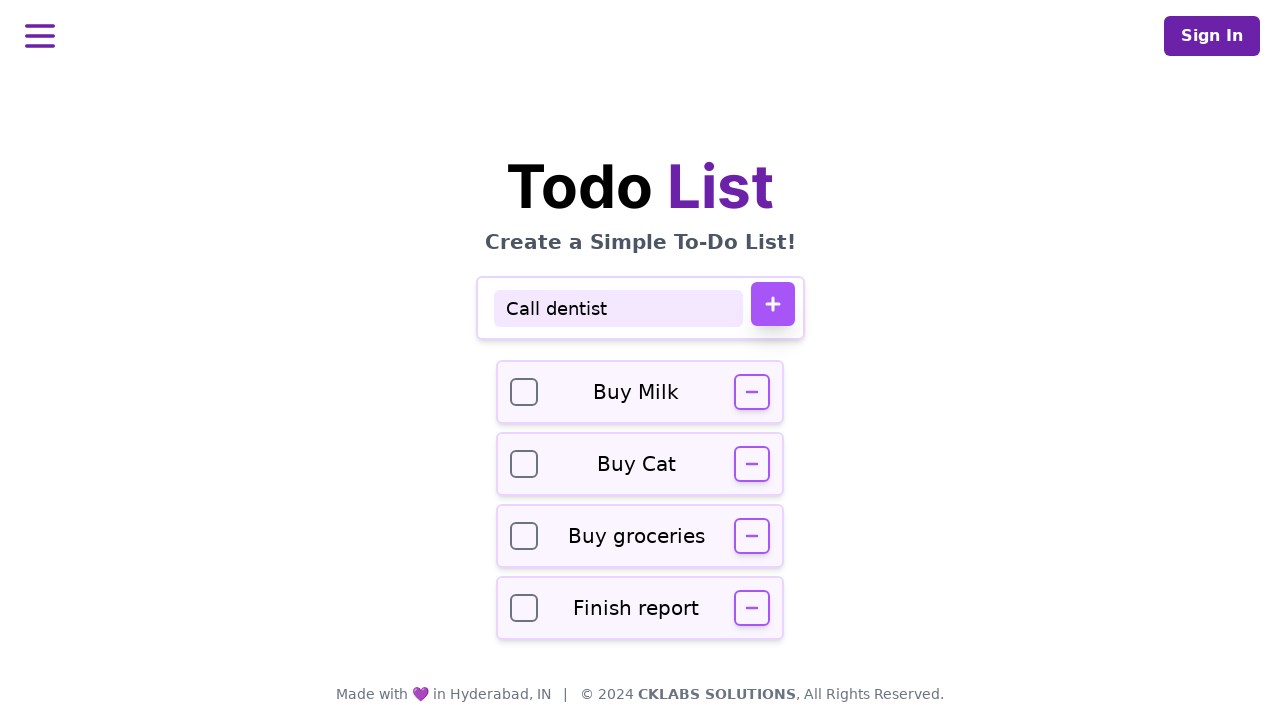

Clicked add button to create task 'Call dentist' at (772, 304) on #todo-add
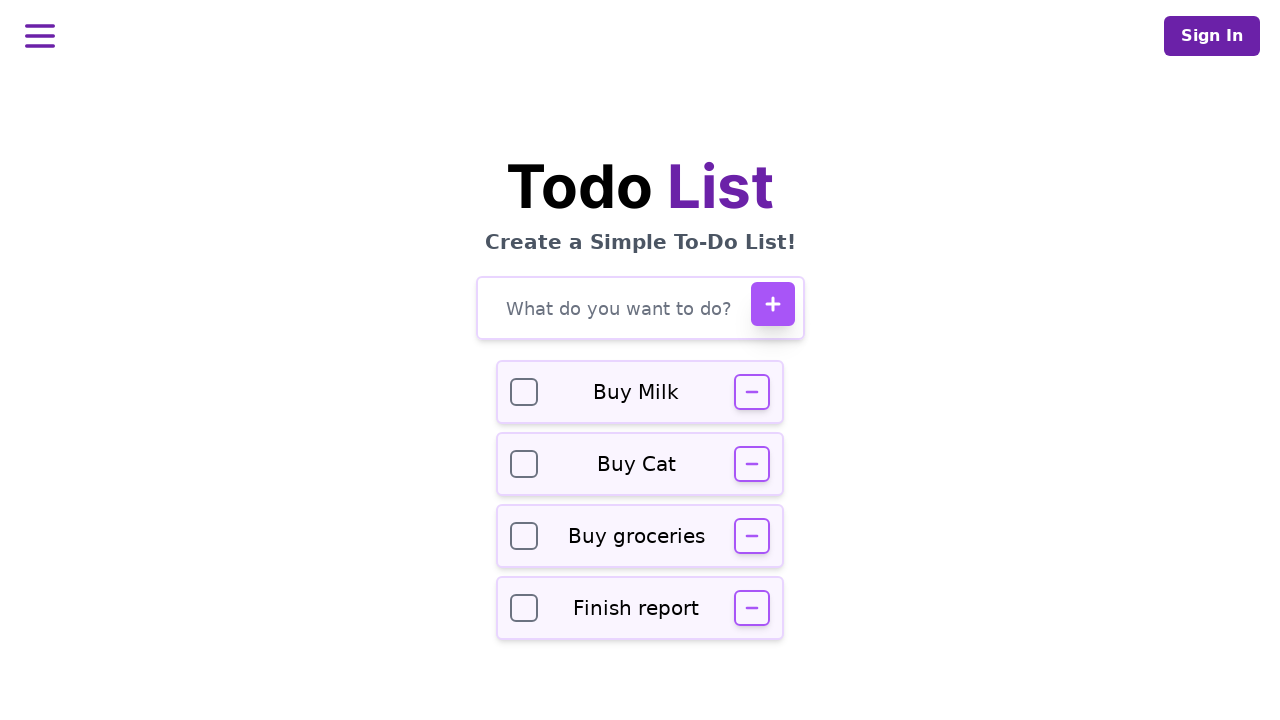

Waited for task 'Call dentist' to be added to the list
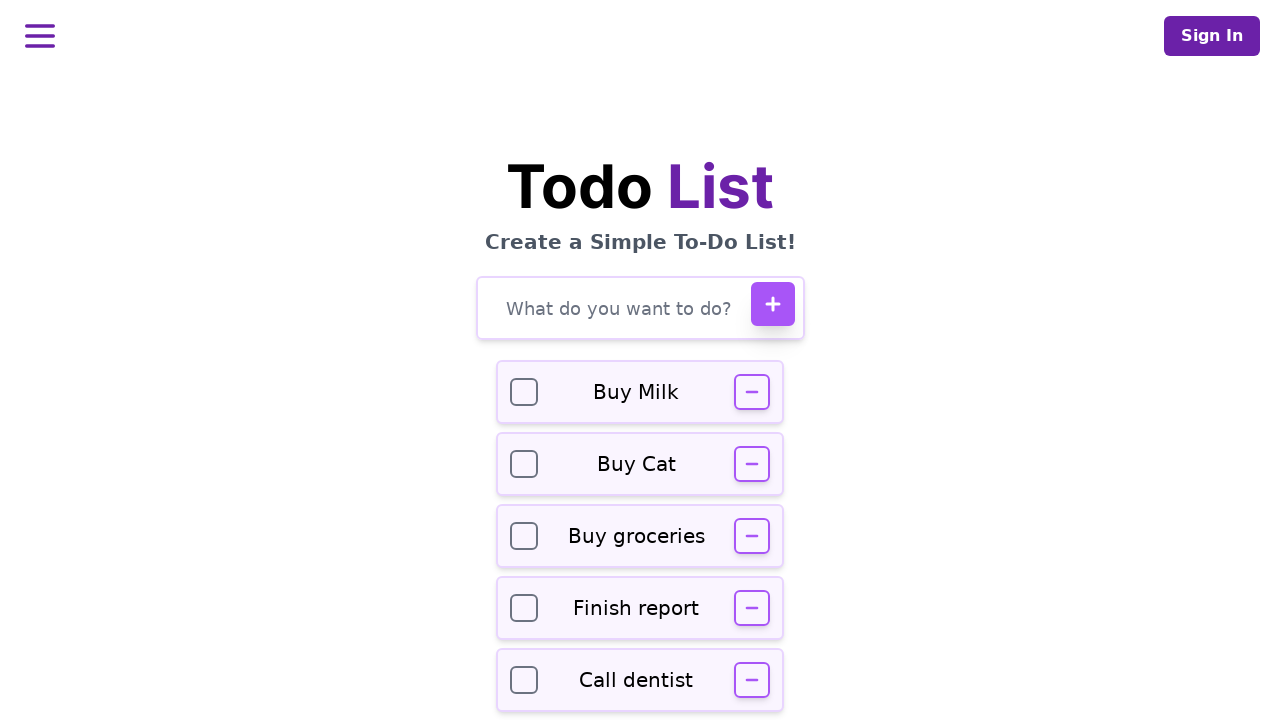

Verified todo input field is still present in the list
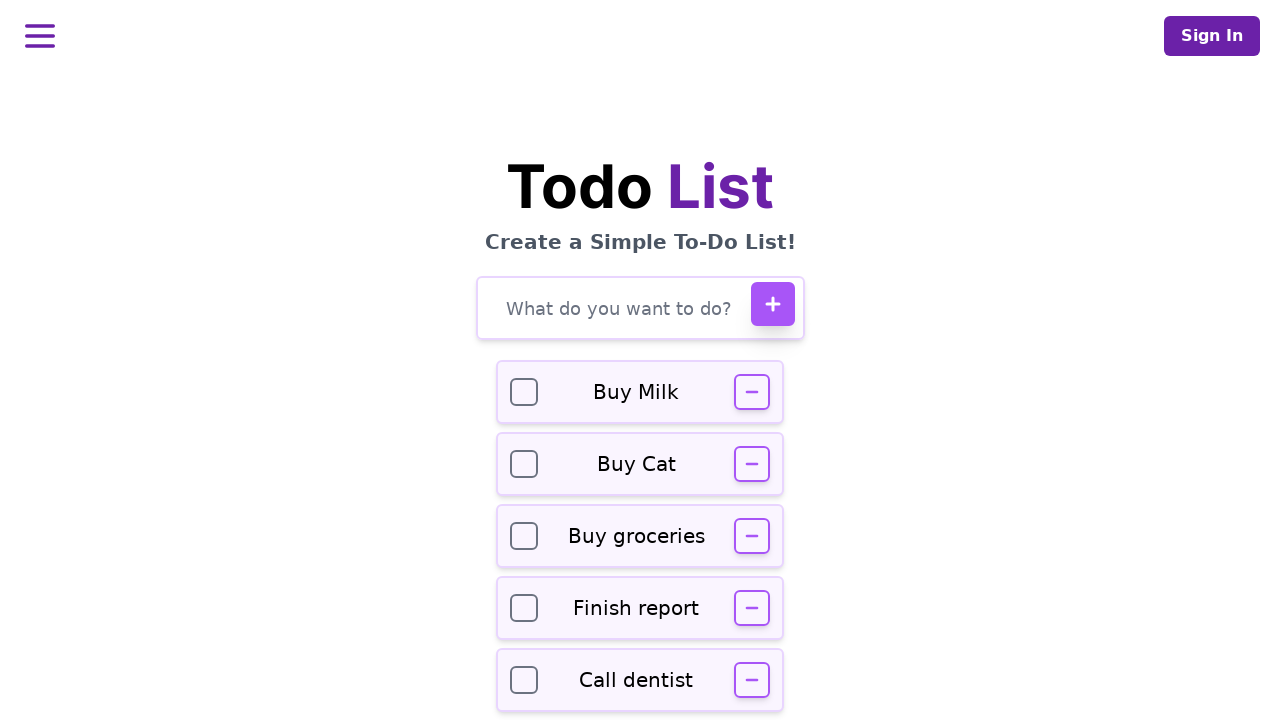

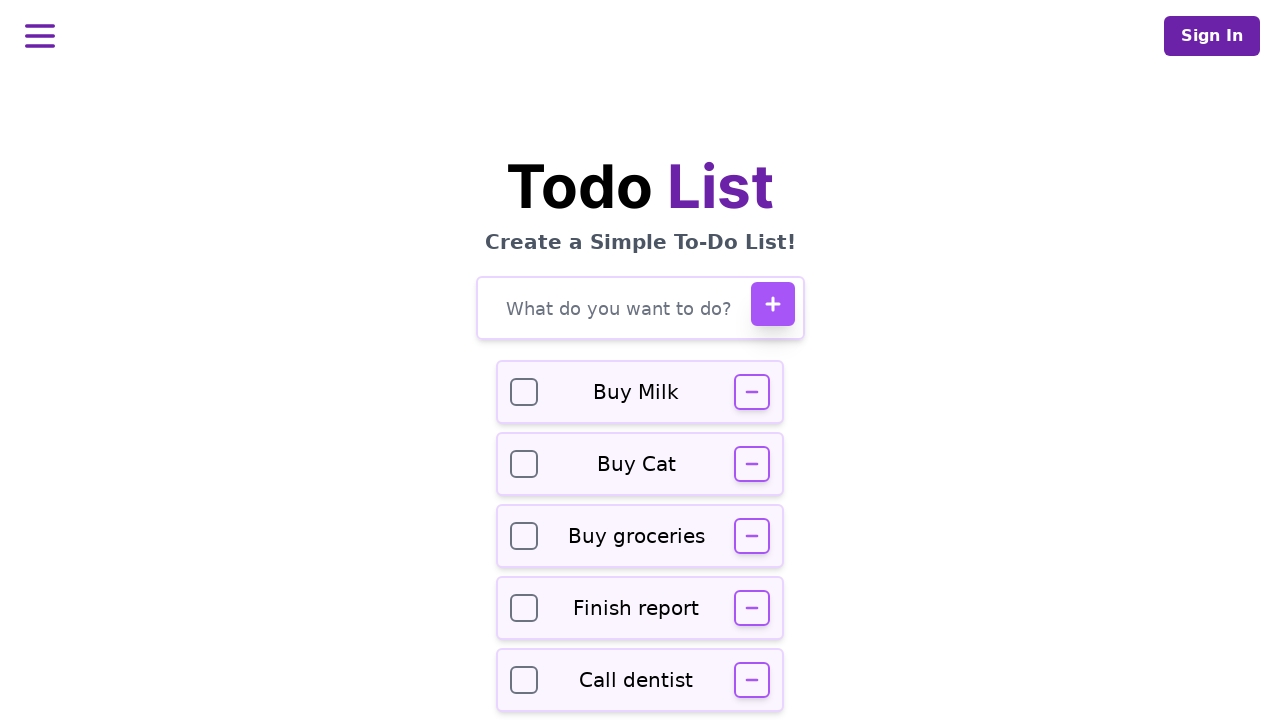